Tests the language change functionality by clicking the language switcher and selecting Lithuanian language option.

Starting URL: https://en.ehu.lt/

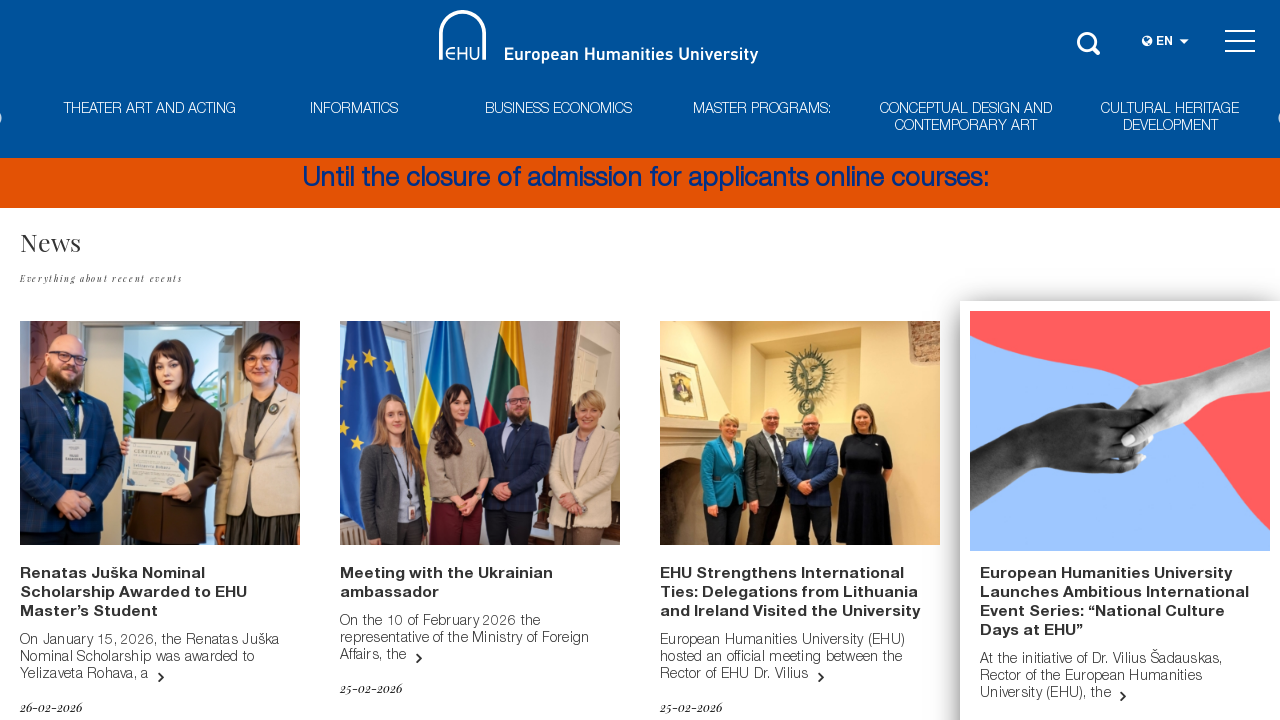

Clicked on the language switcher button at (1163, 25) on #masthead >> div >> div >> div:nth-child(4) >> ul
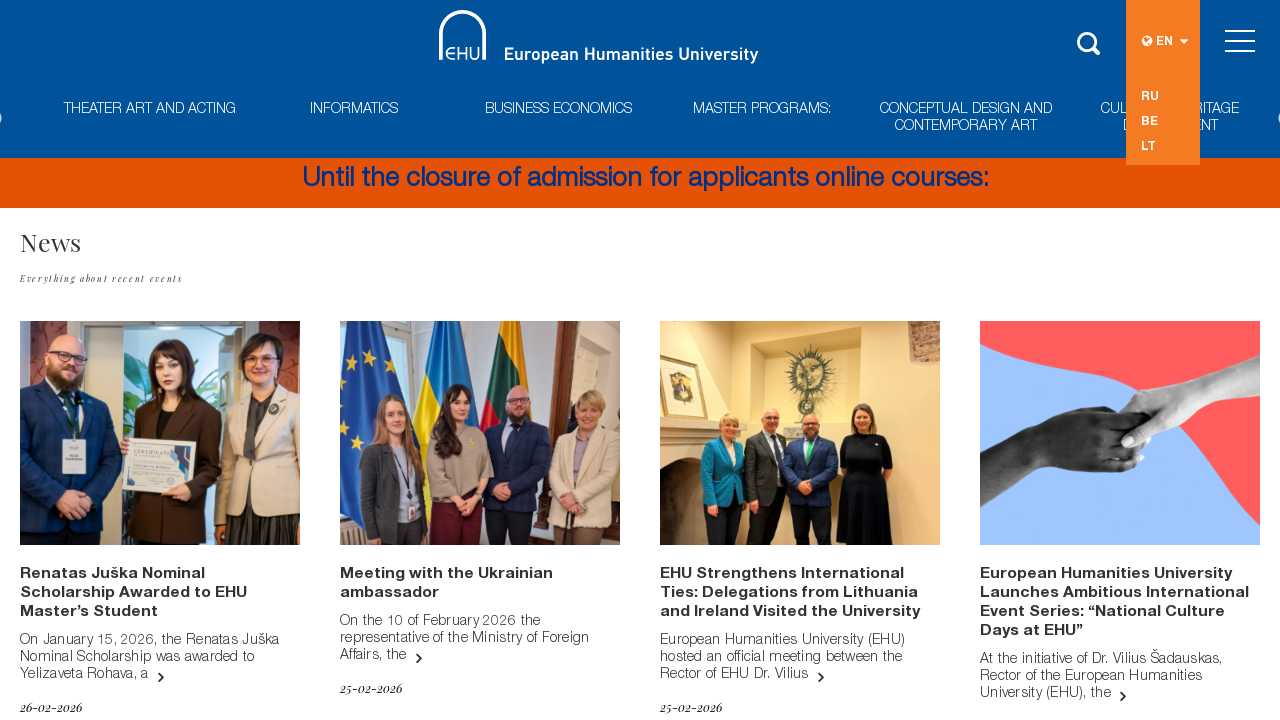

Clicked on the Lithuanian language option from the dropdown menu at (1163, 148) on #masthead >> div >> div >> div:nth-child(4) >> ul >> li >> ul >> li:nth-child(3)
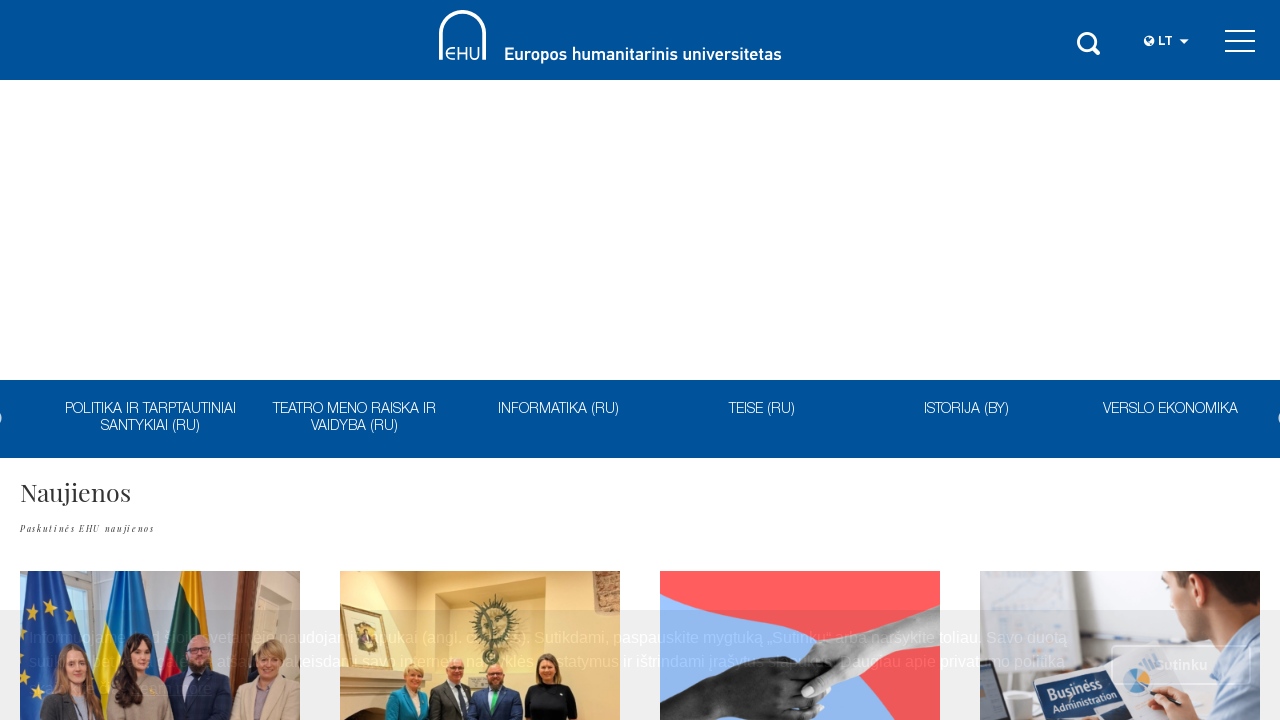

Page navigated to Lithuanian version and network idle state reached
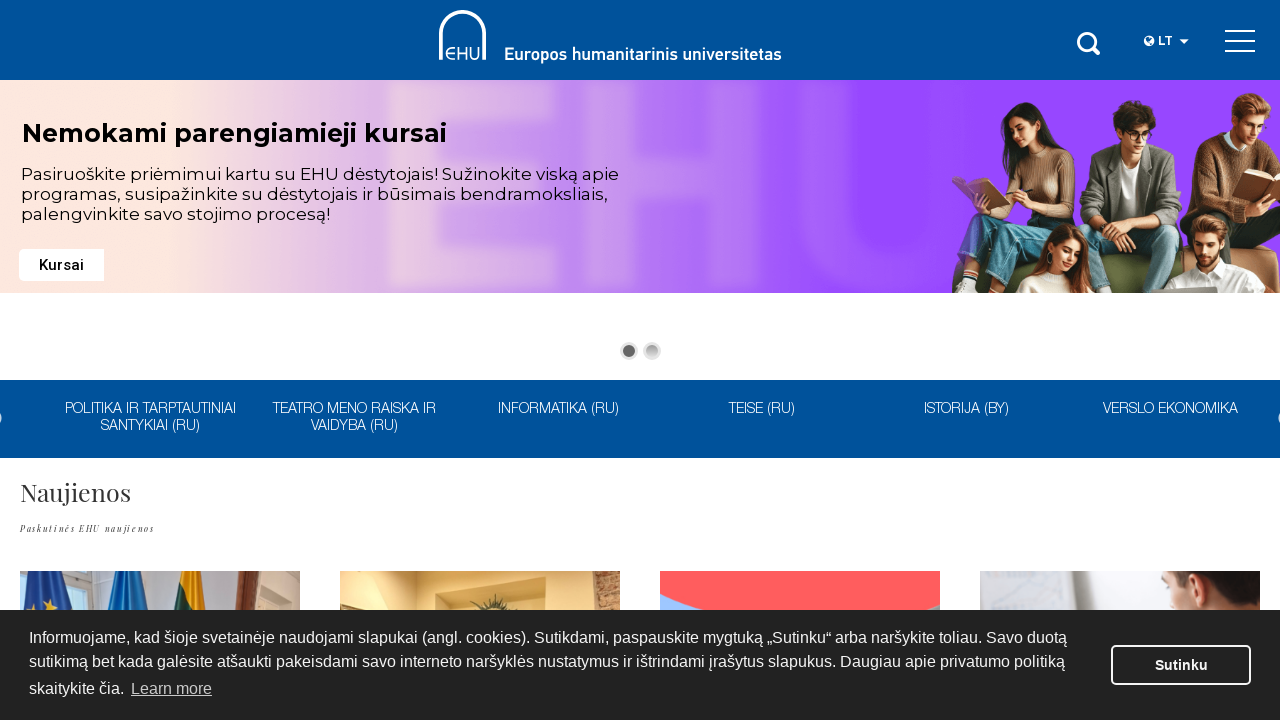

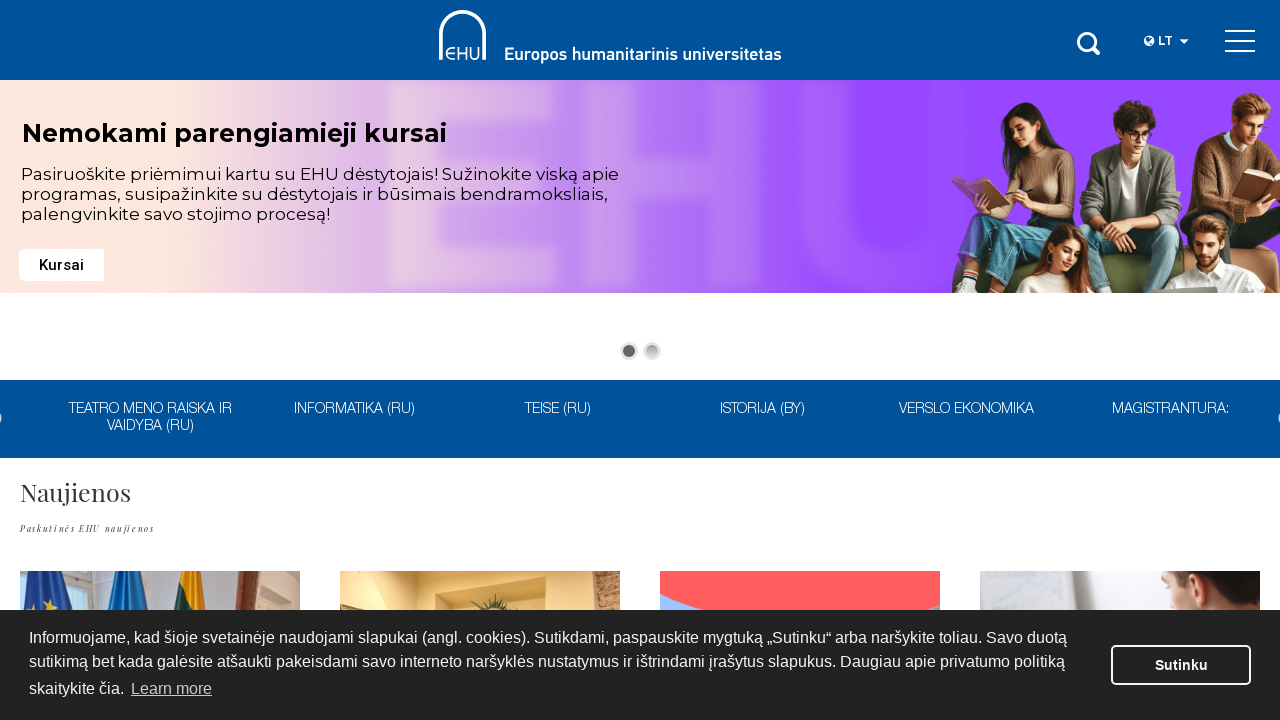